Tests handling of different JavaScript alert types: simple alert, timed alert, confirm dialog, and prompt dialog

Starting URL: https://demoqa.com/alerts

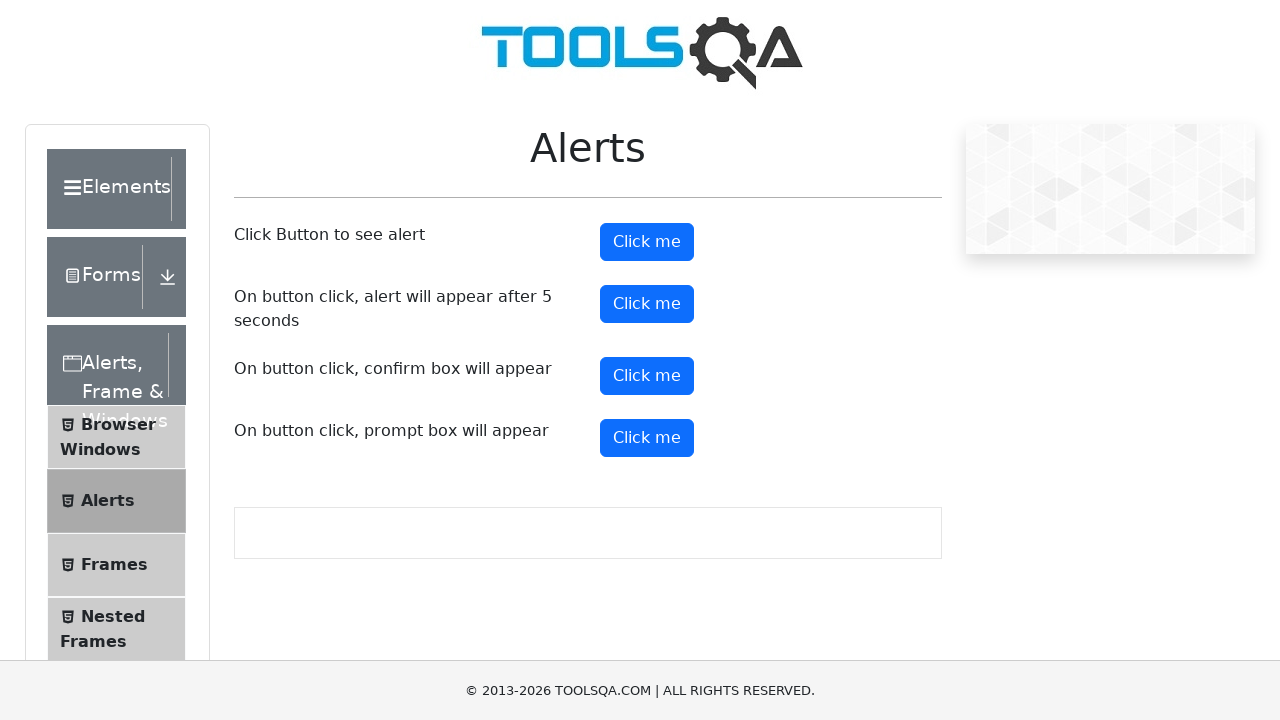

Clicked alert button and accepted simple alert dialog at (647, 242) on #alertButton
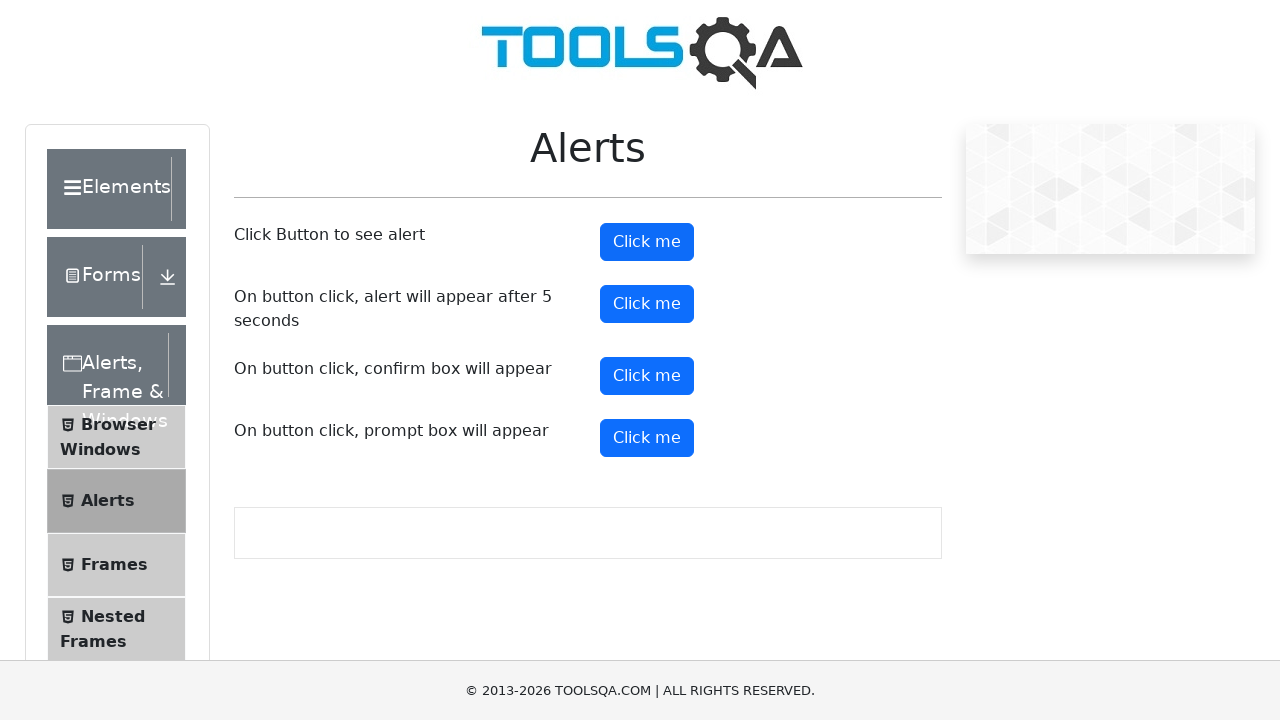

Clicked timed alert button at (647, 304) on #timerAlertButton
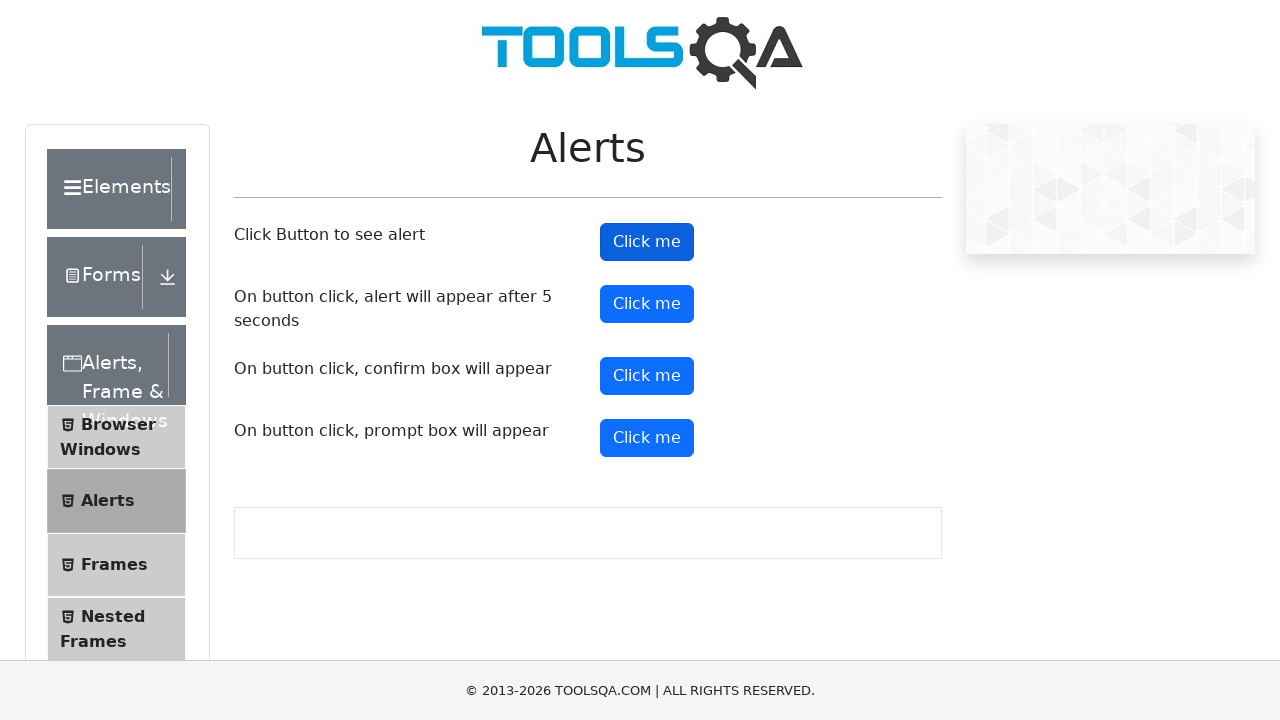

Waited for timed alert to appear and accepted it
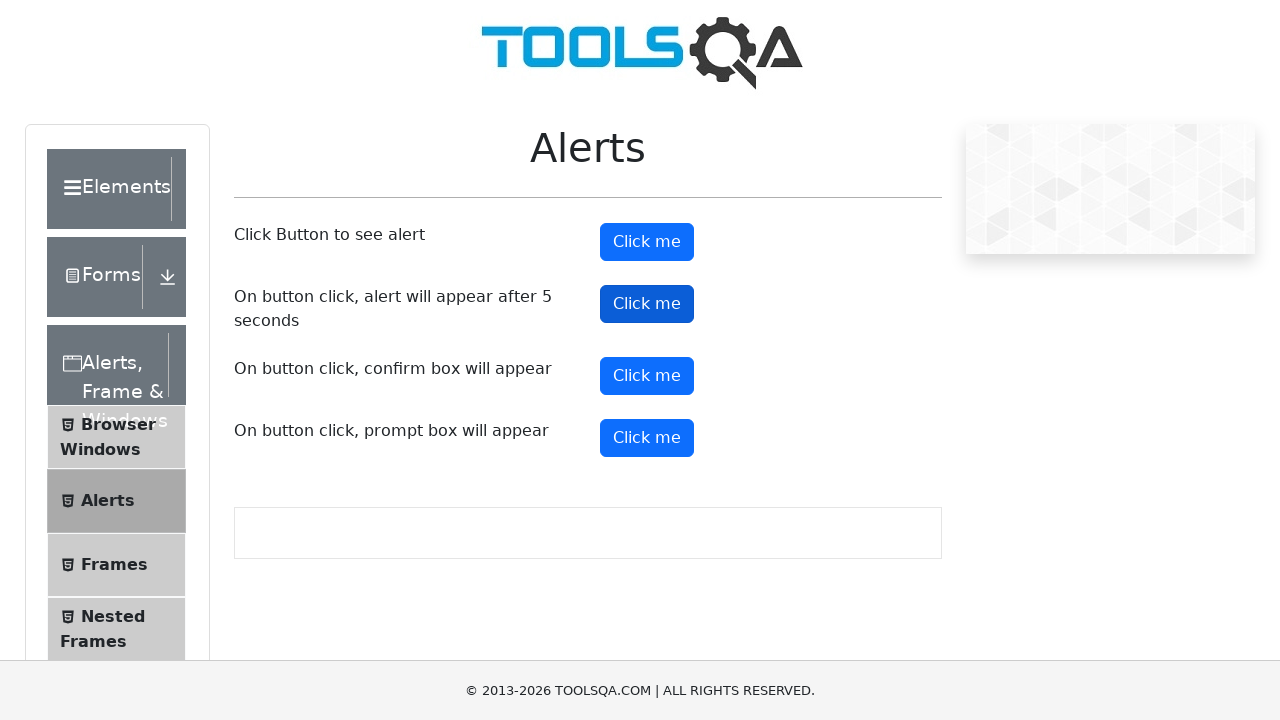

Clicked confirm button and dismissed the confirm dialog at (647, 376) on #confirmButton
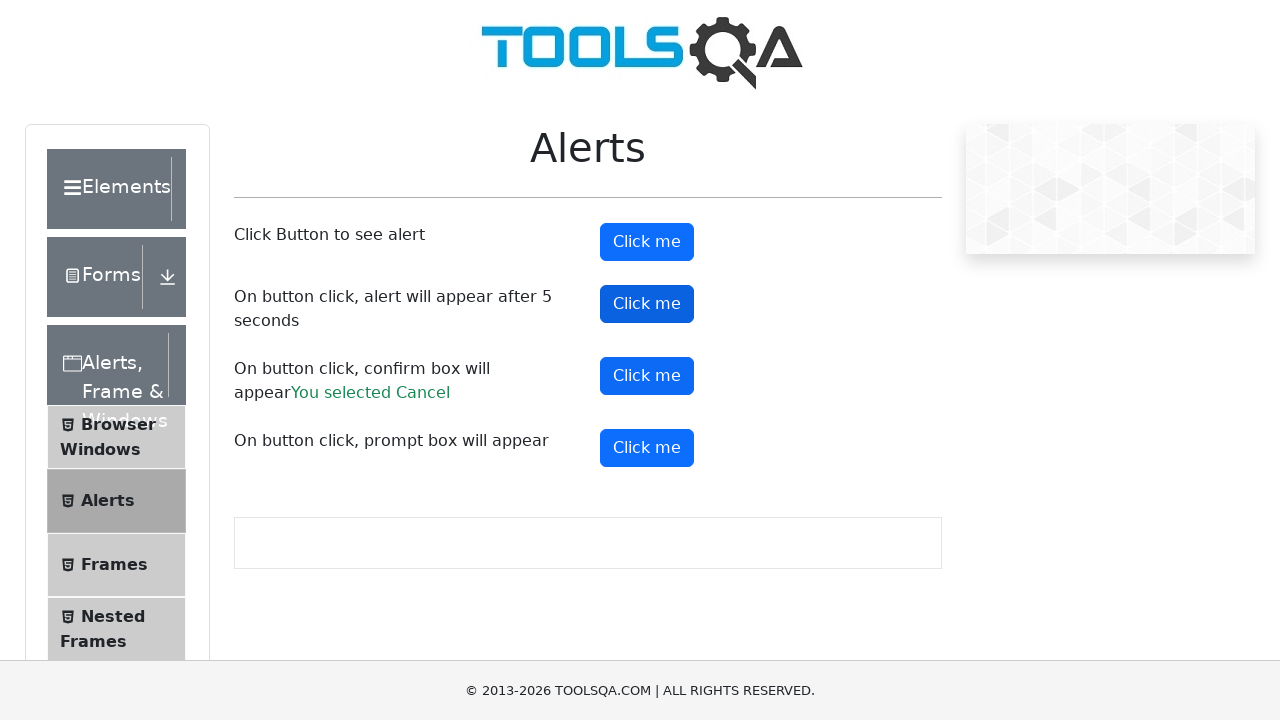

Clicked prompt button and entered 'Shamim' in the prompt dialog at (647, 448) on #promtButton
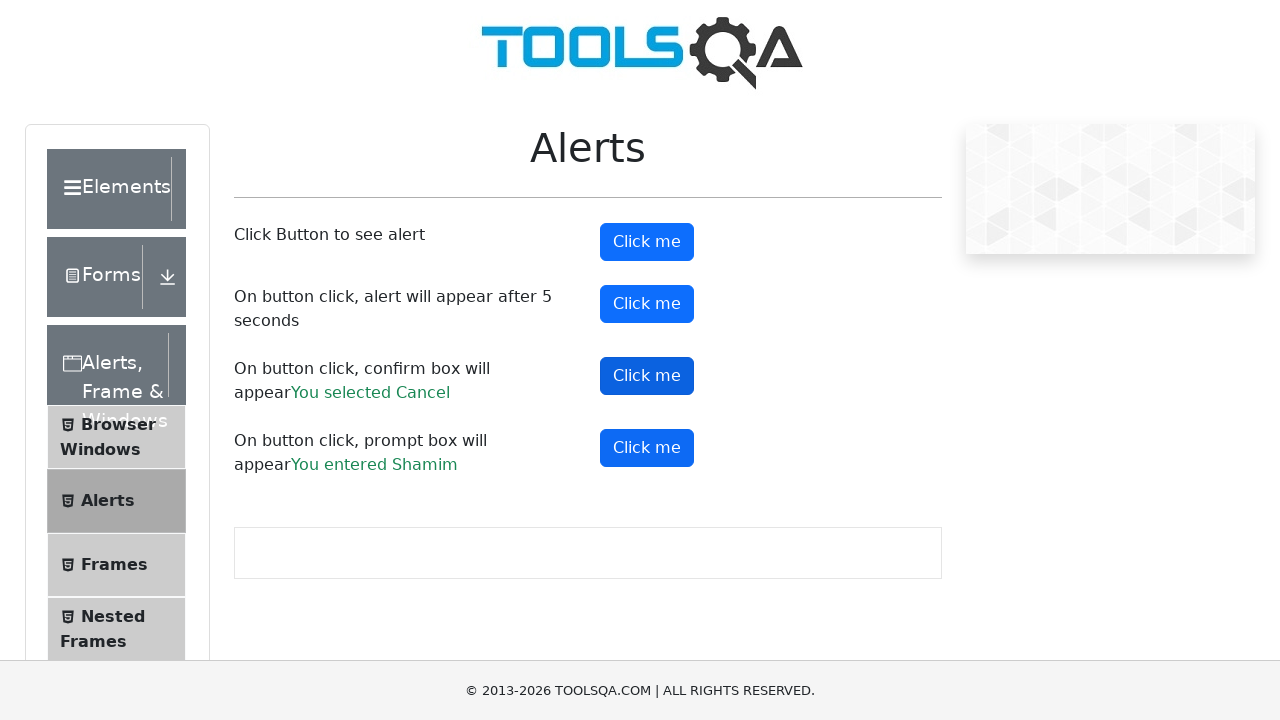

Prompt result element loaded
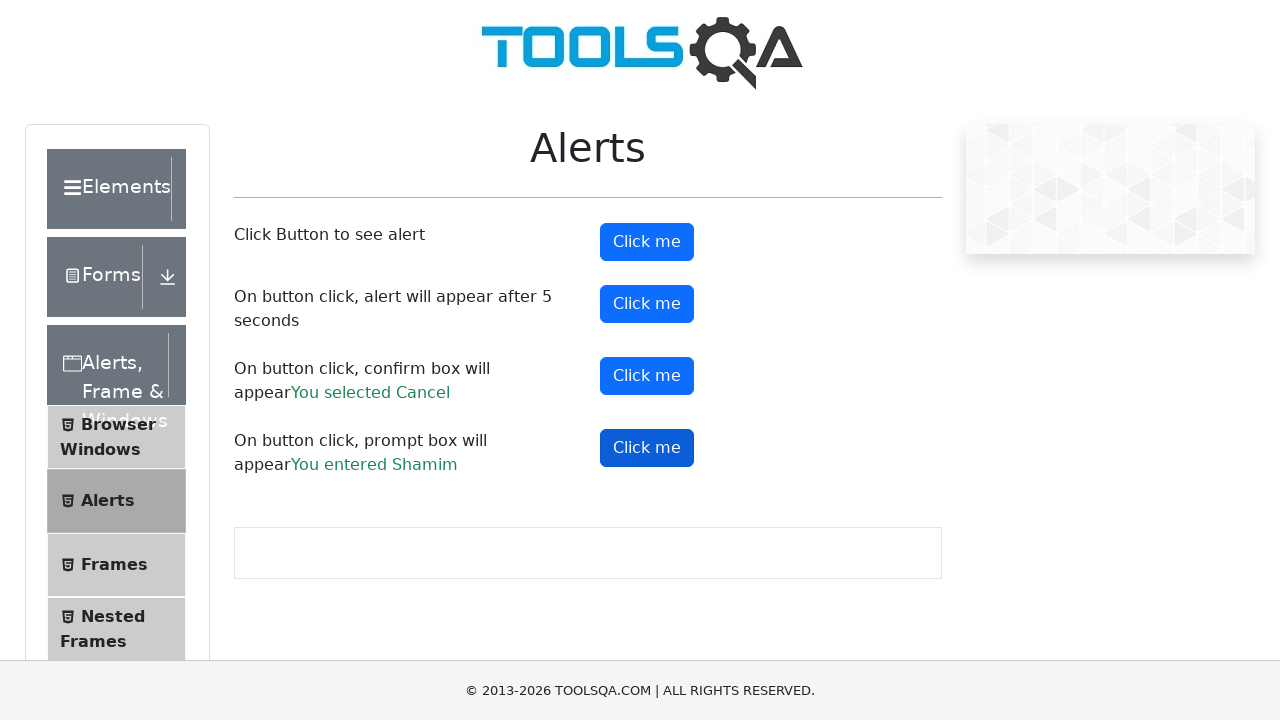

Retrieved prompt result text content
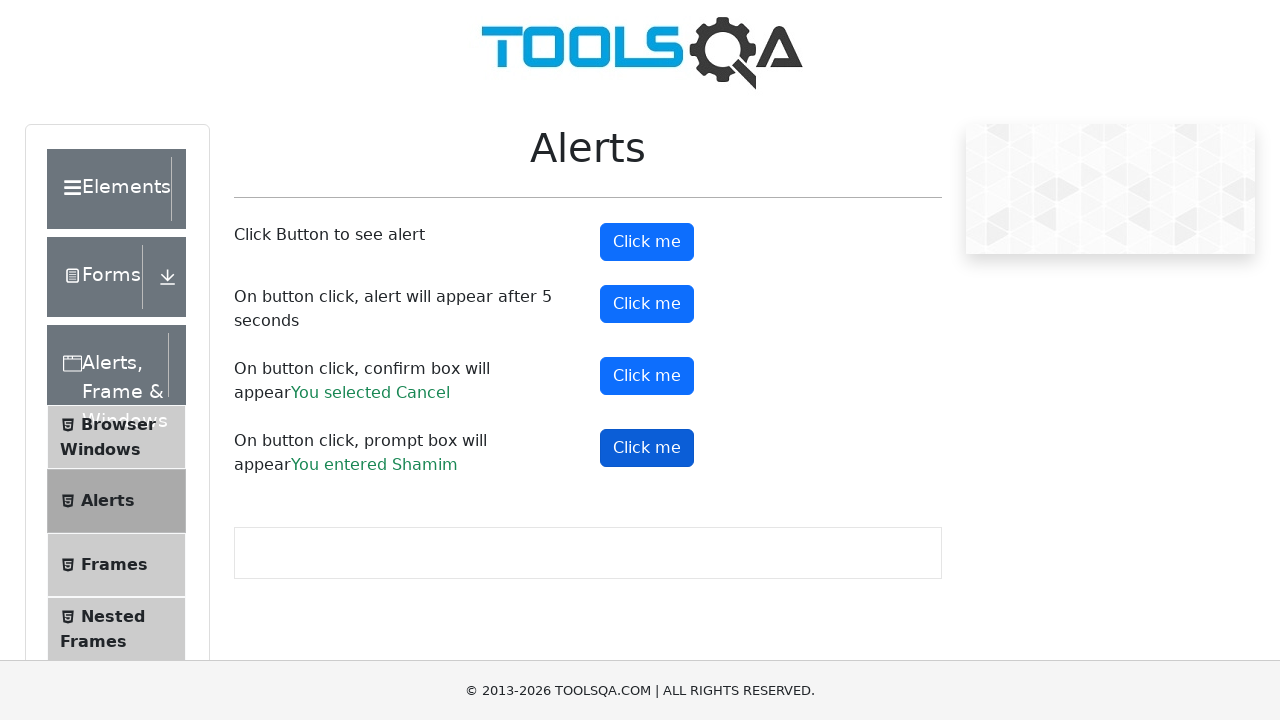

Verified that 'Shamim' is present in the prompt result
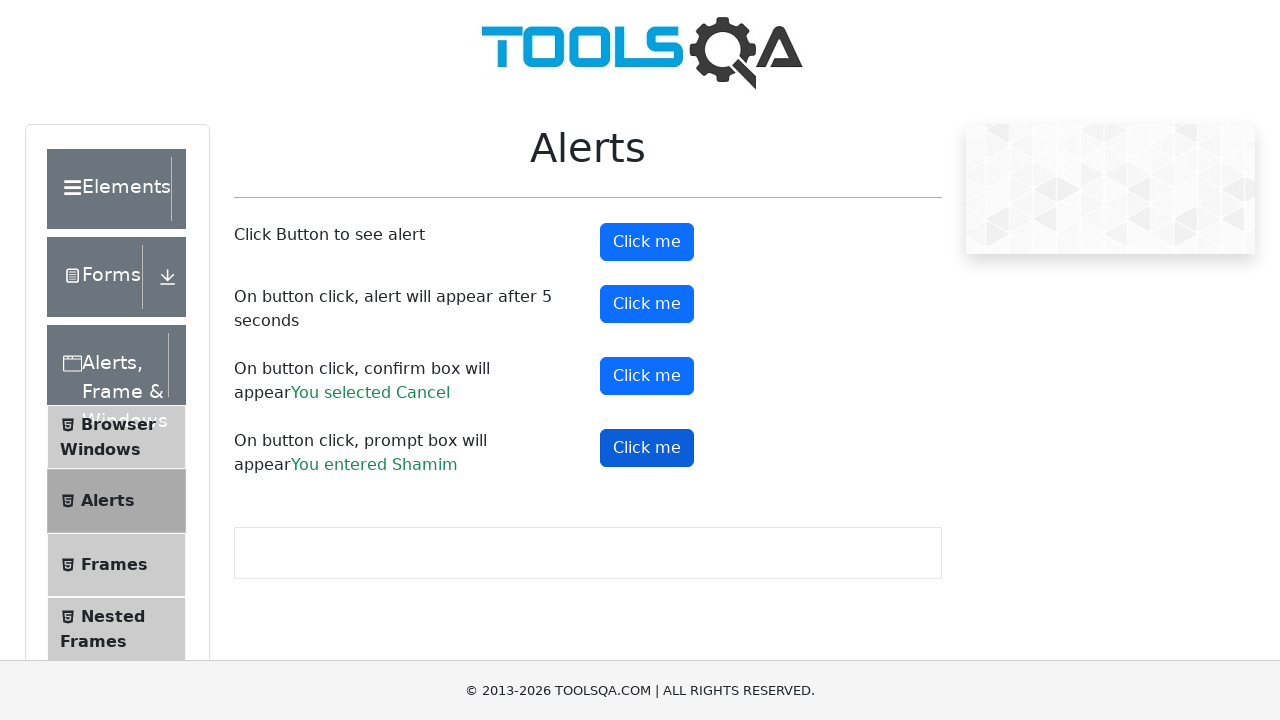

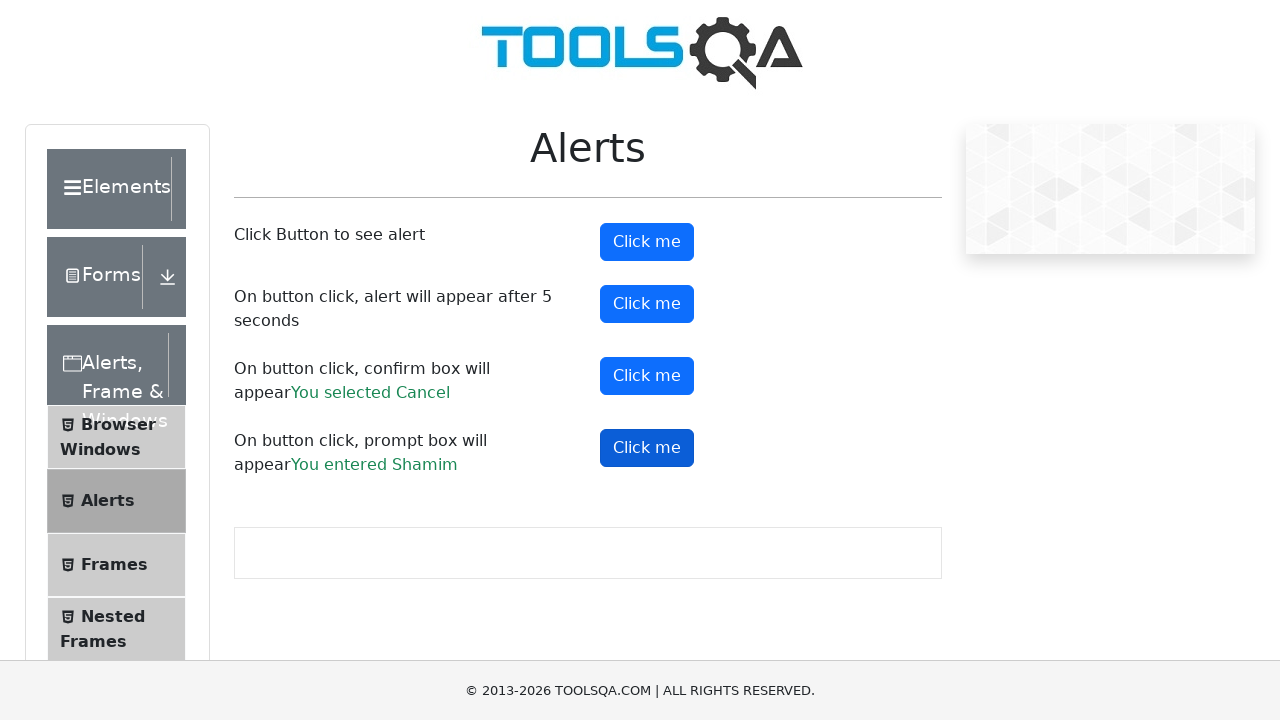